Opens the WebdriverIO homepage and verifies the page title matches the expected value

Starting URL: https://webdriver.io/

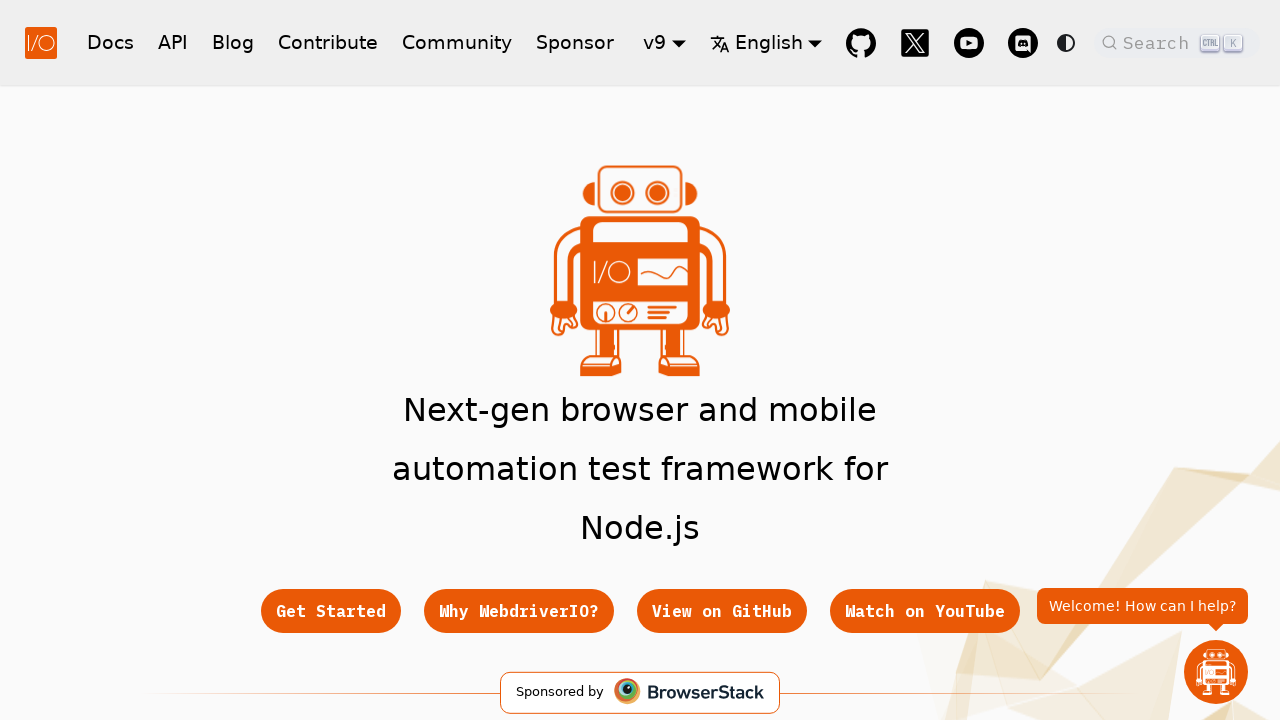

Navigated to WebdriverIO homepage
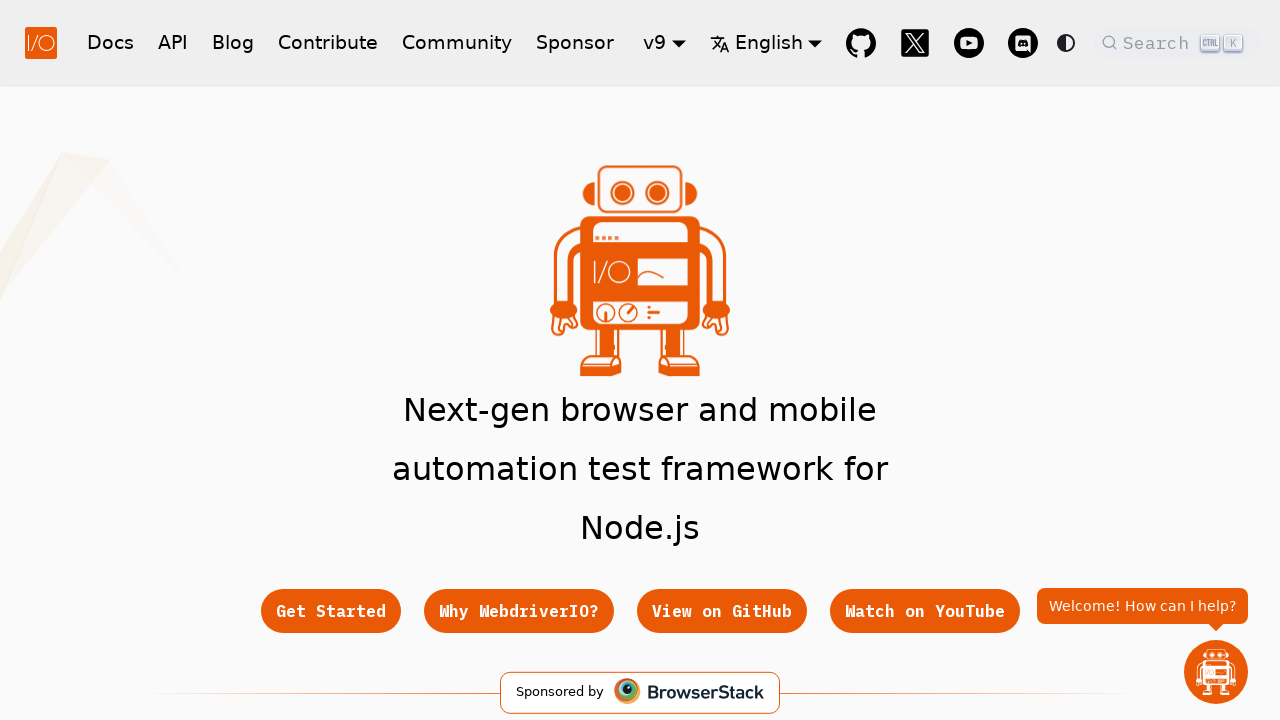

Verified page title matches expected value
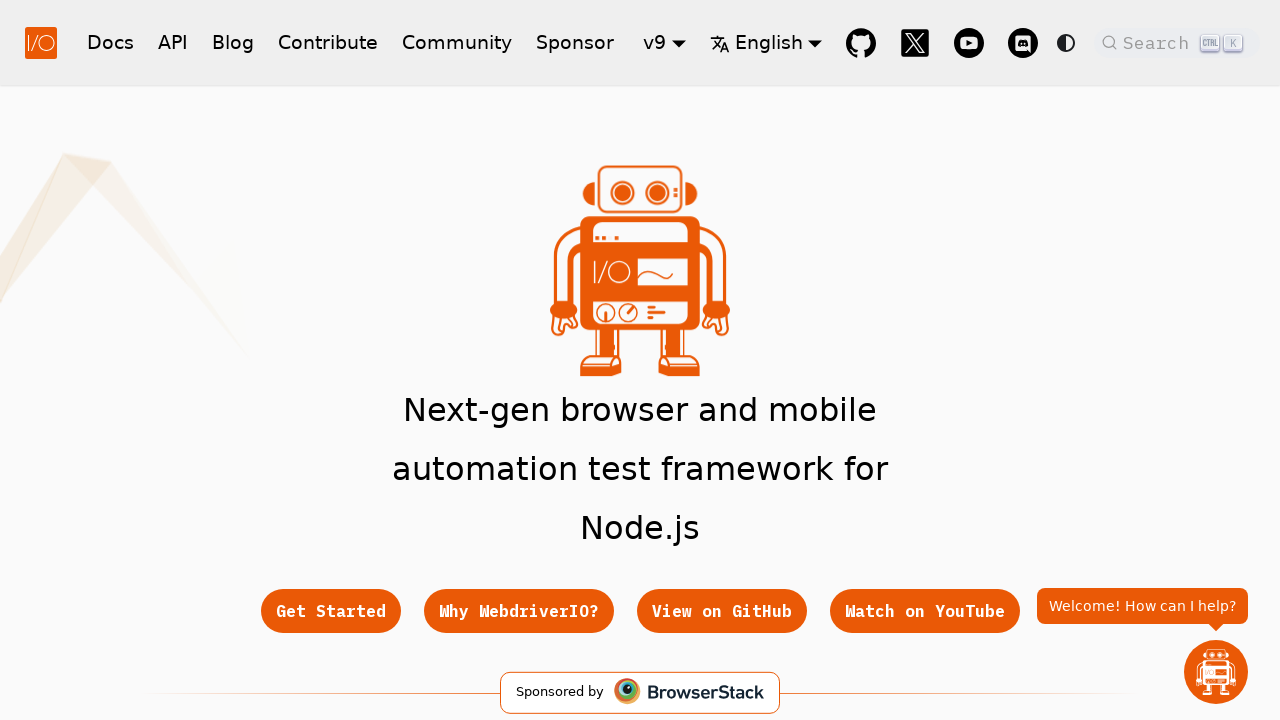

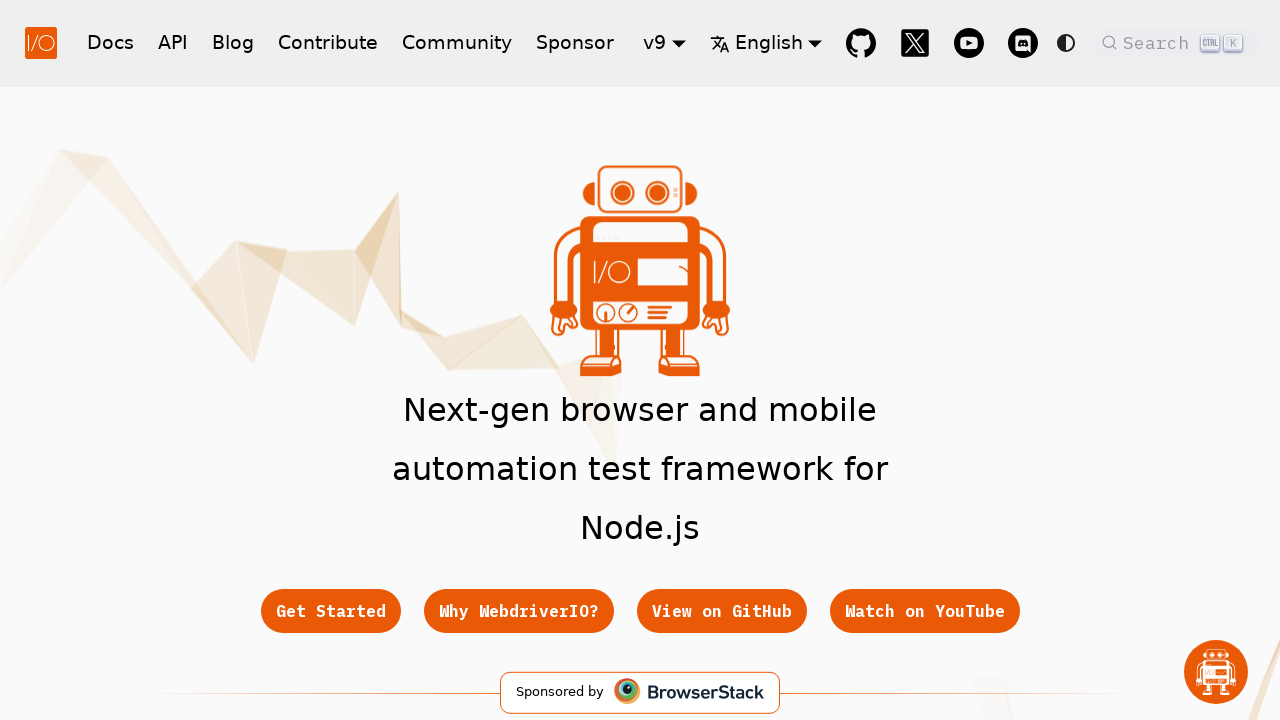